Tests navigation to the buttons page and clicks all buttons in the middle section using a loop.

Starting URL: http://formy-project.herokuapp.com

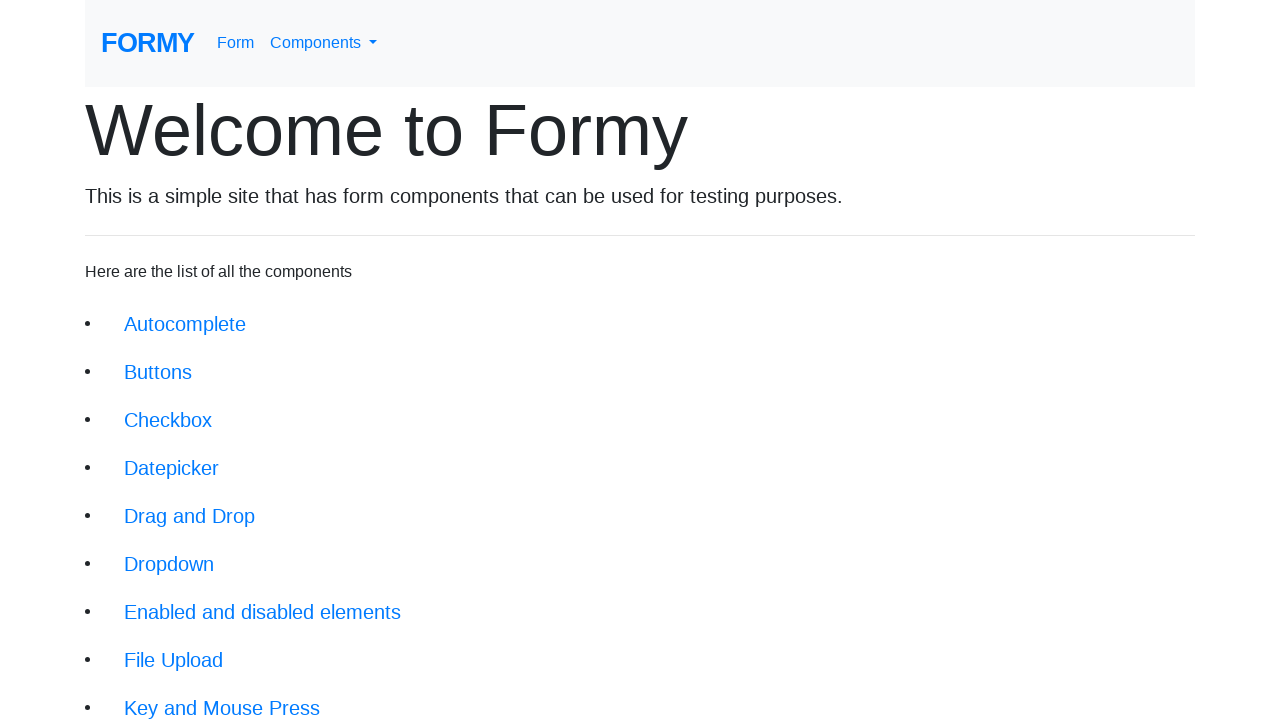

Clicked Buttons link to navigate to buttons page at (158, 372) on xpath=/html/body/div/div/li[2]/a
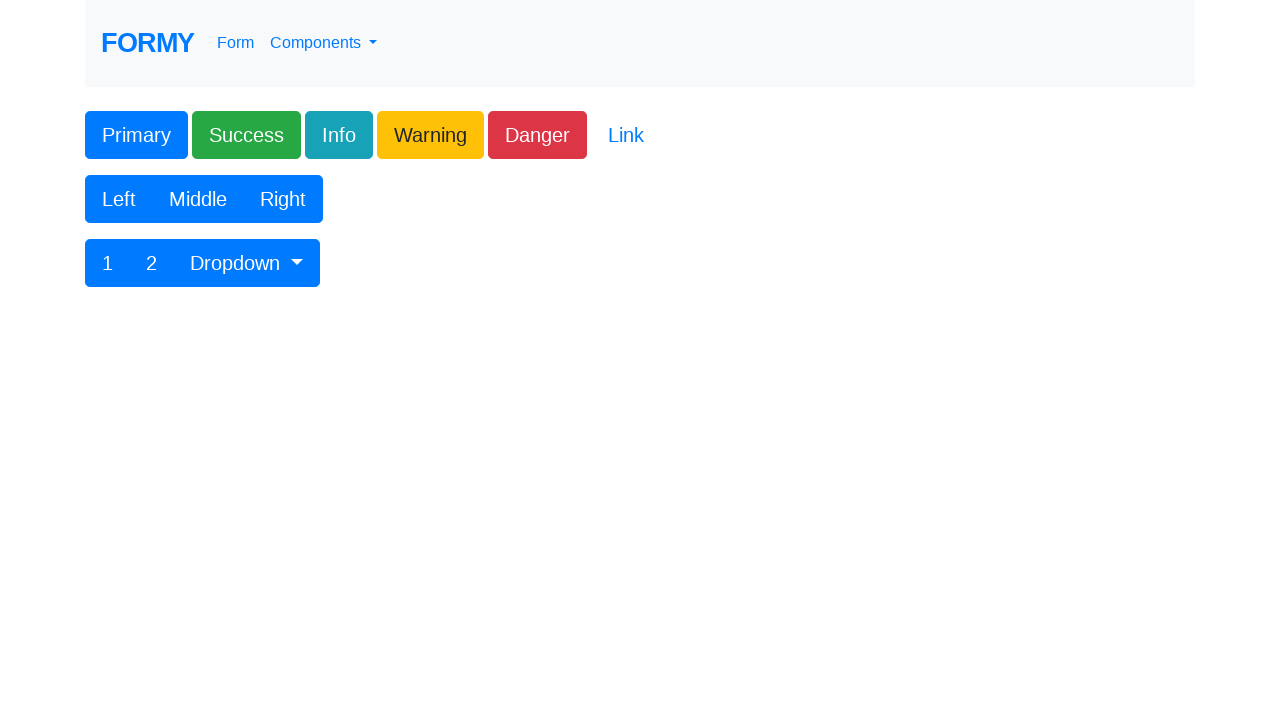

Middle section buttons loaded
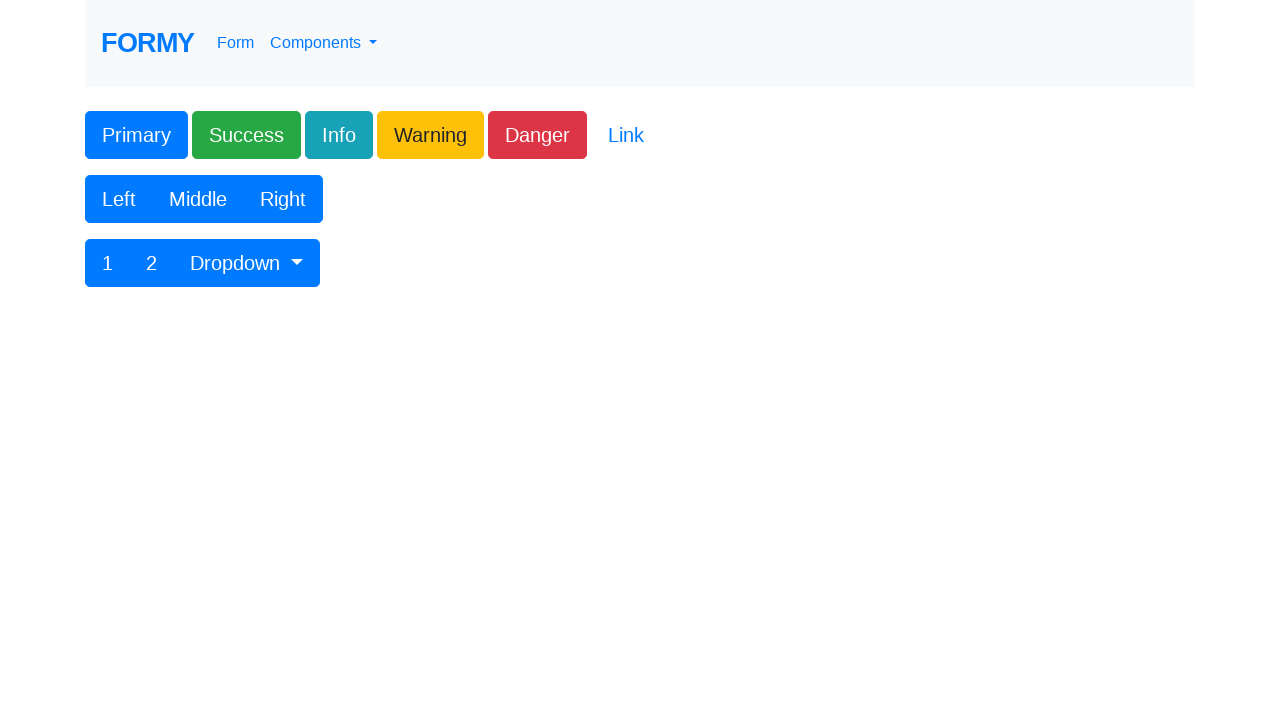

Clicked a button in the middle section at (119, 199) on xpath=/html/body/div/form/div[2]/div/div/div/button >> nth=0
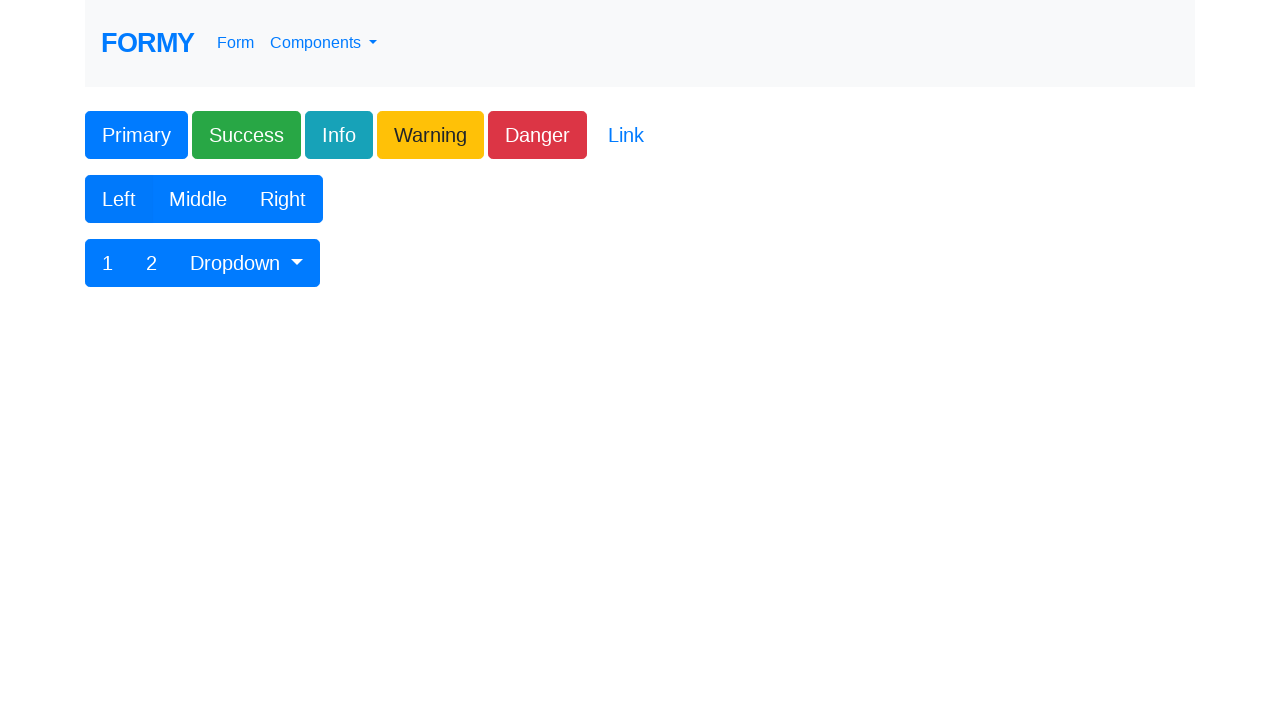

Clicked a button in the middle section at (198, 199) on xpath=/html/body/div/form/div[2]/div/div/div/button >> nth=1
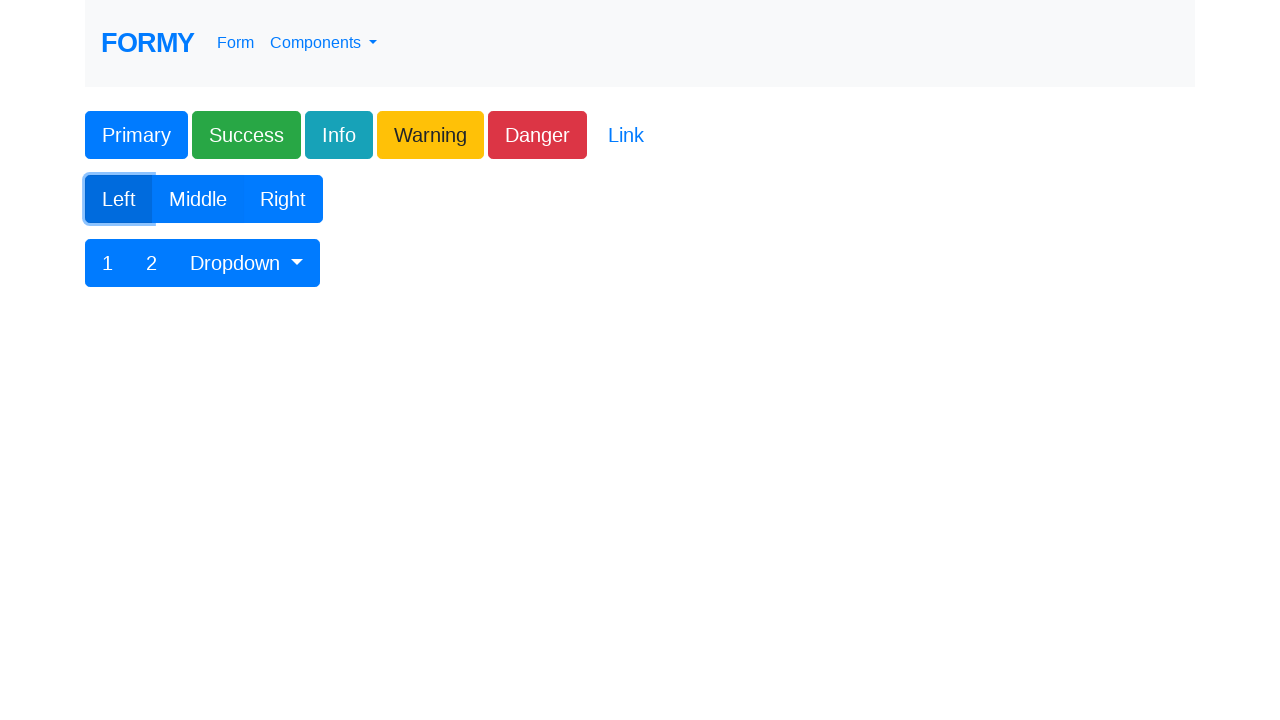

Clicked a button in the middle section at (283, 199) on xpath=/html/body/div/form/div[2]/div/div/div/button >> nth=2
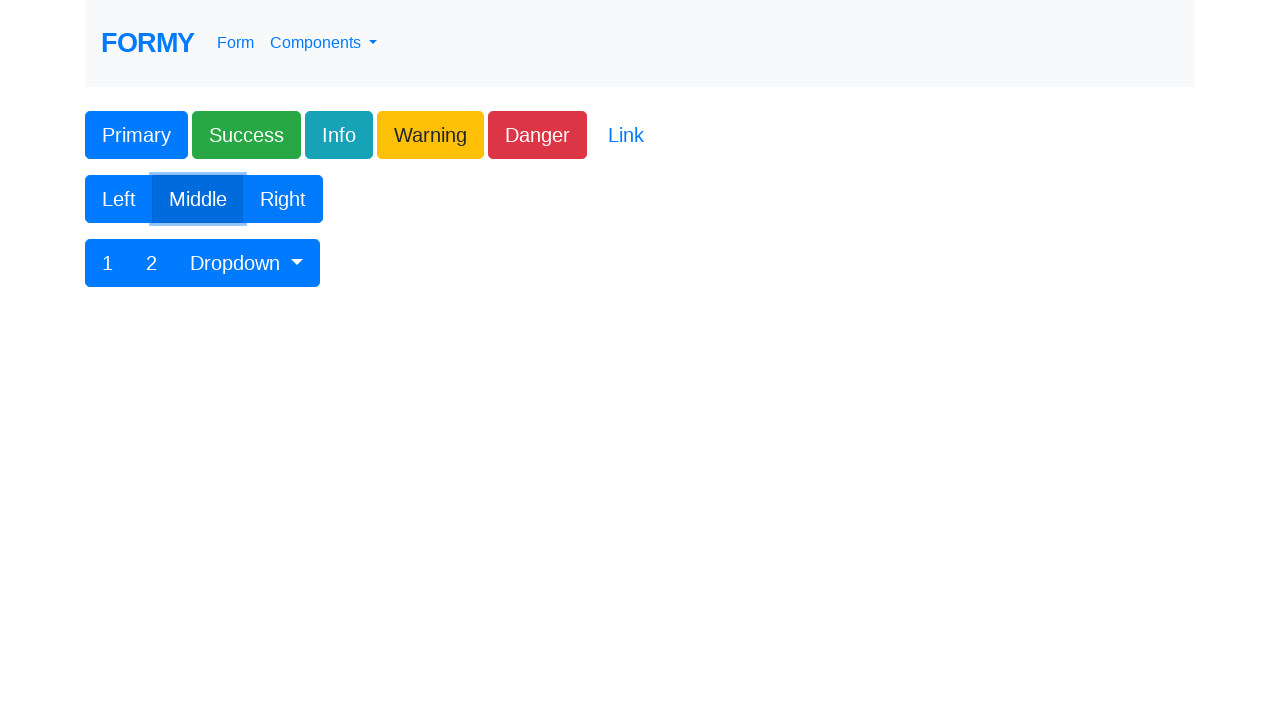

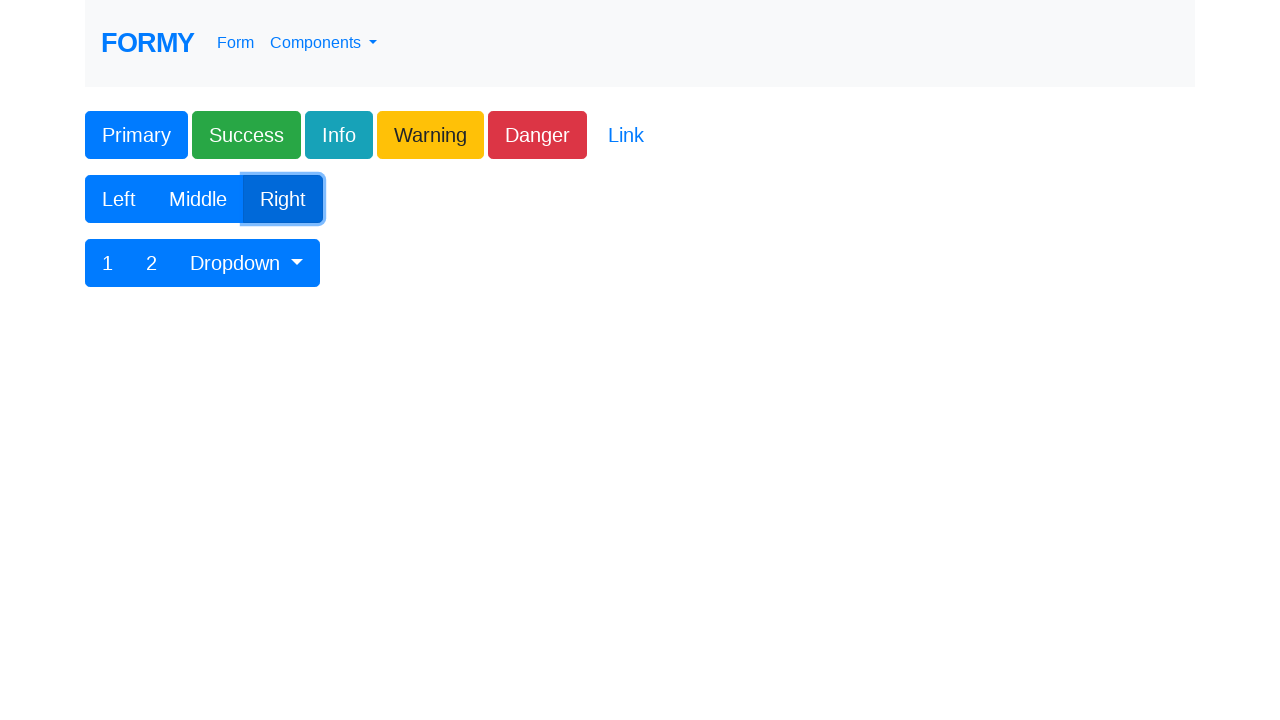